Tests that new todo items are appended to the bottom of the list and the counter displays correctly

Starting URL: https://demo.playwright.dev/todomvc

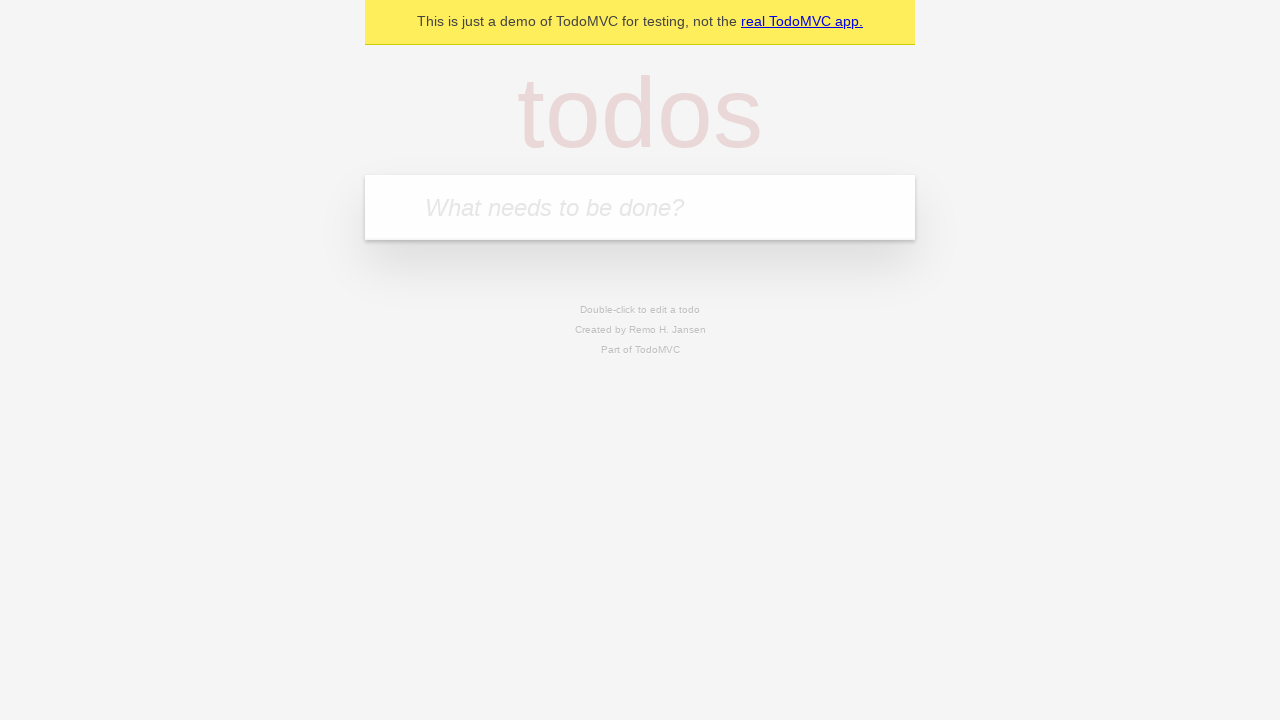

Filled new todo input with 'buy some cheese' on .new-todo
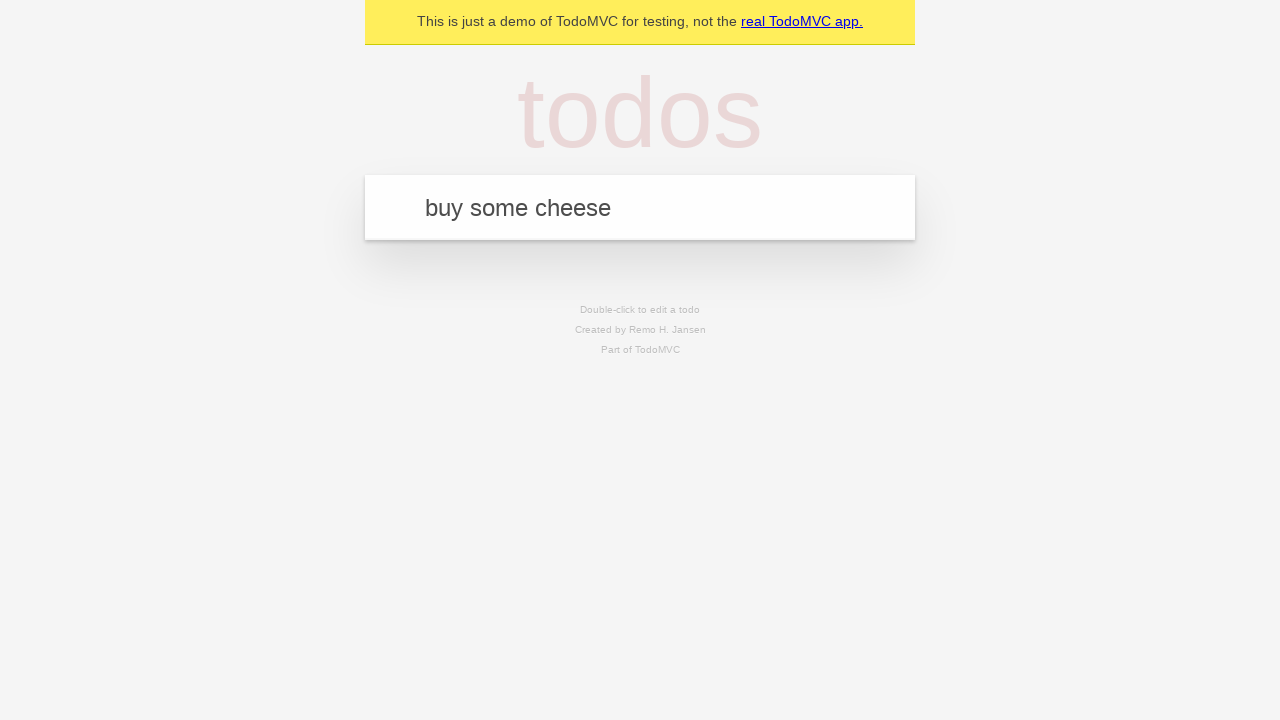

Pressed Enter to add first todo item on .new-todo
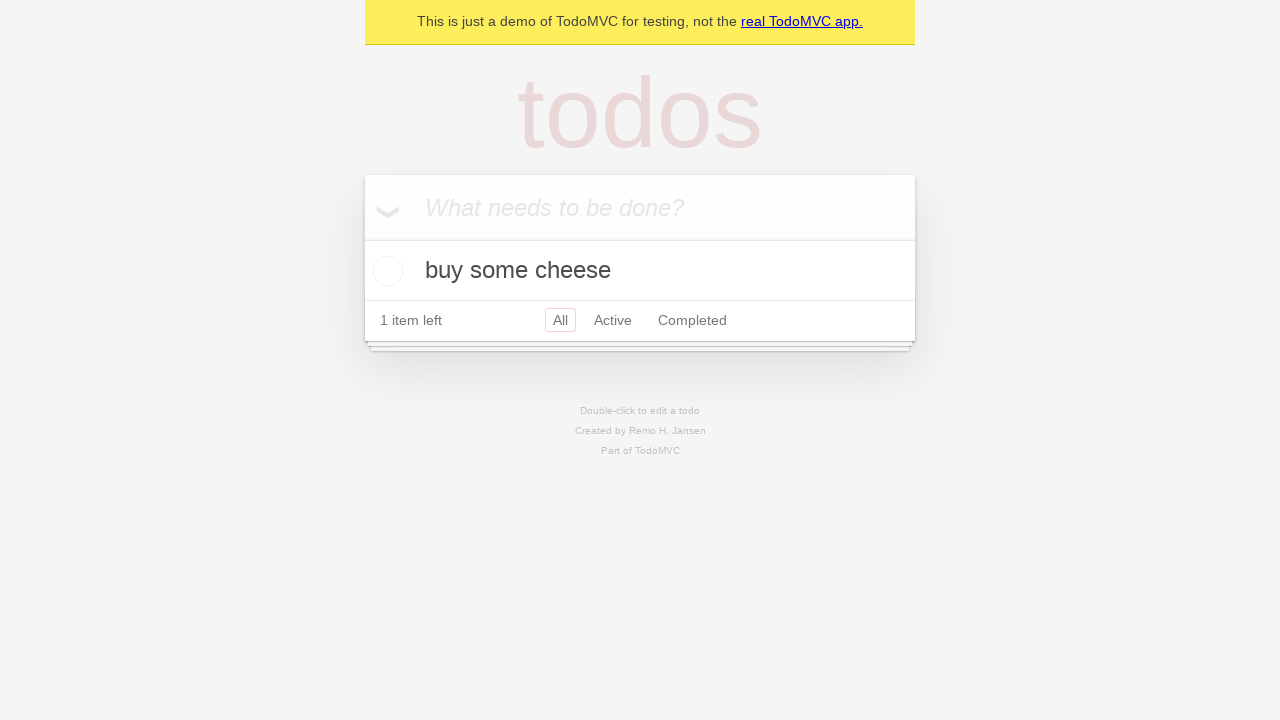

Filled new todo input with 'feed the cat' on .new-todo
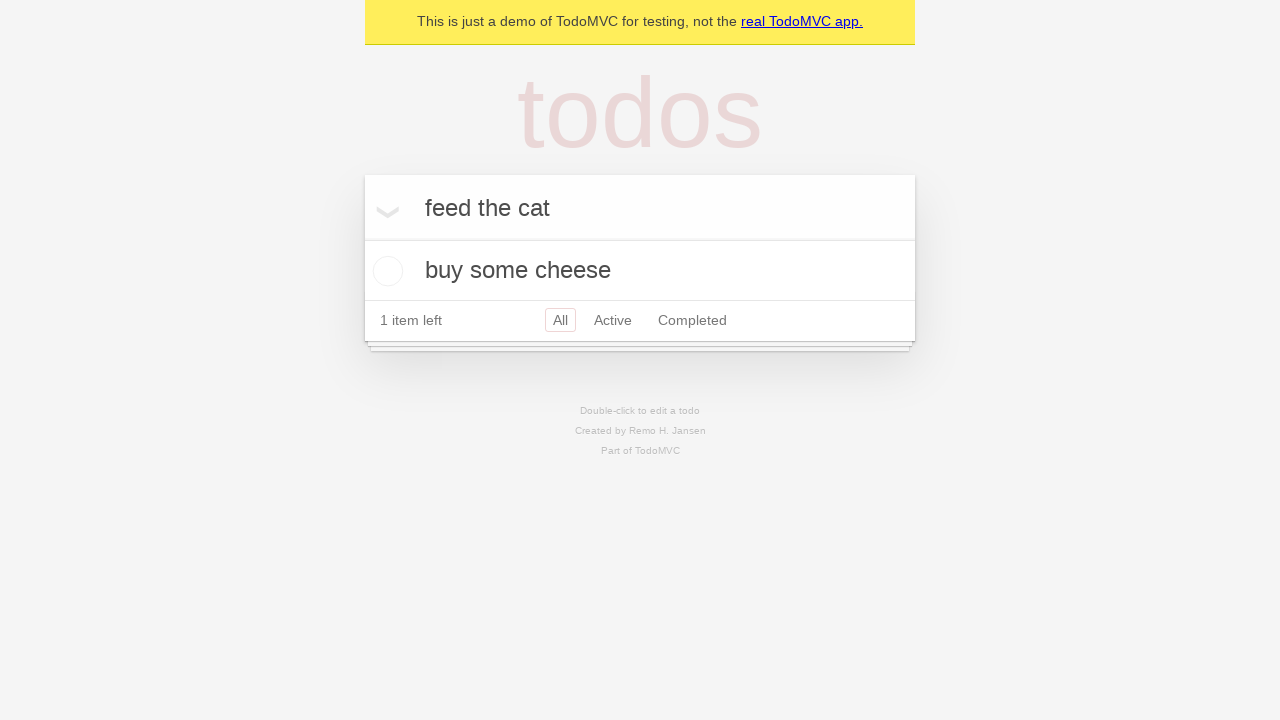

Pressed Enter to add second todo item on .new-todo
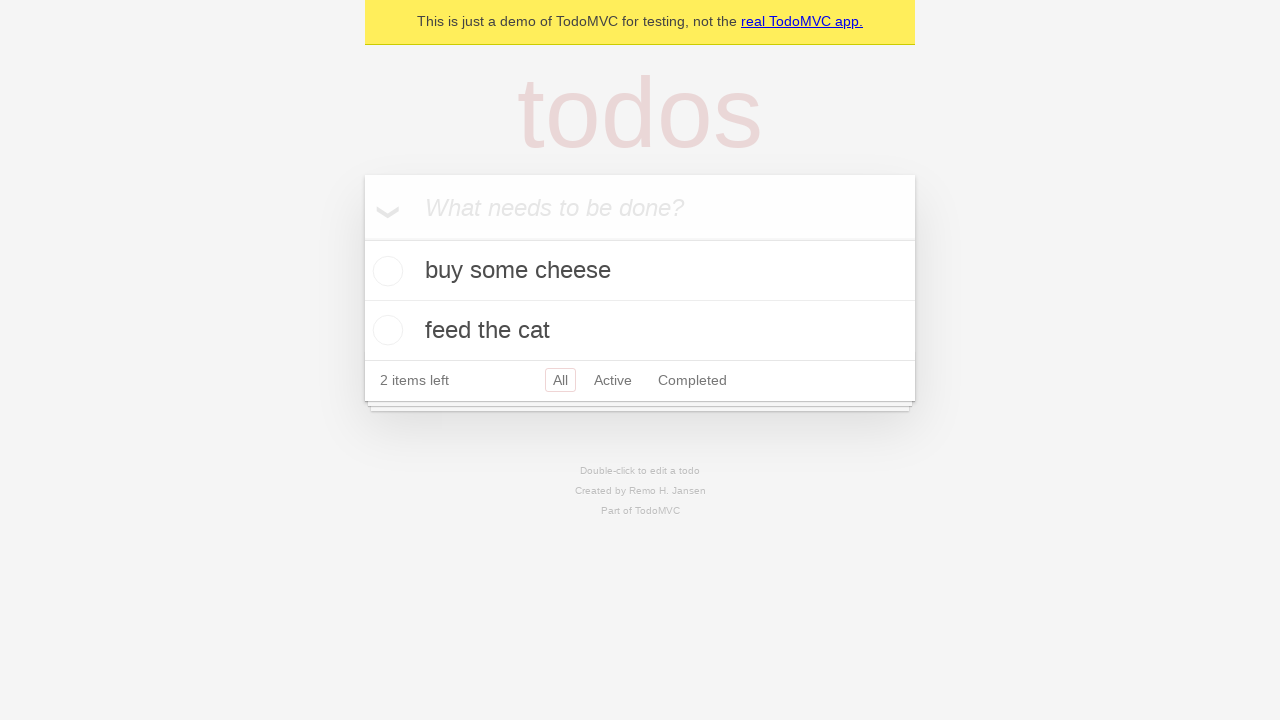

Filled new todo input with 'book a doctors appointment' on .new-todo
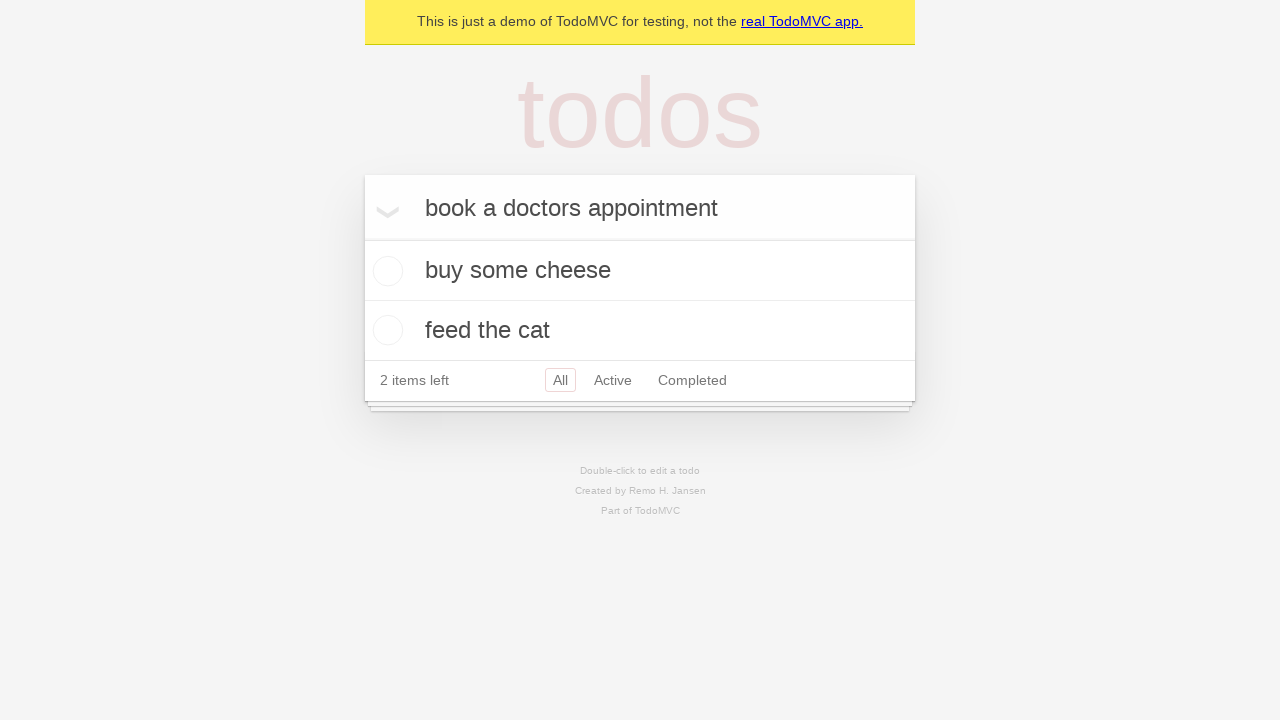

Pressed Enter to add third todo item on .new-todo
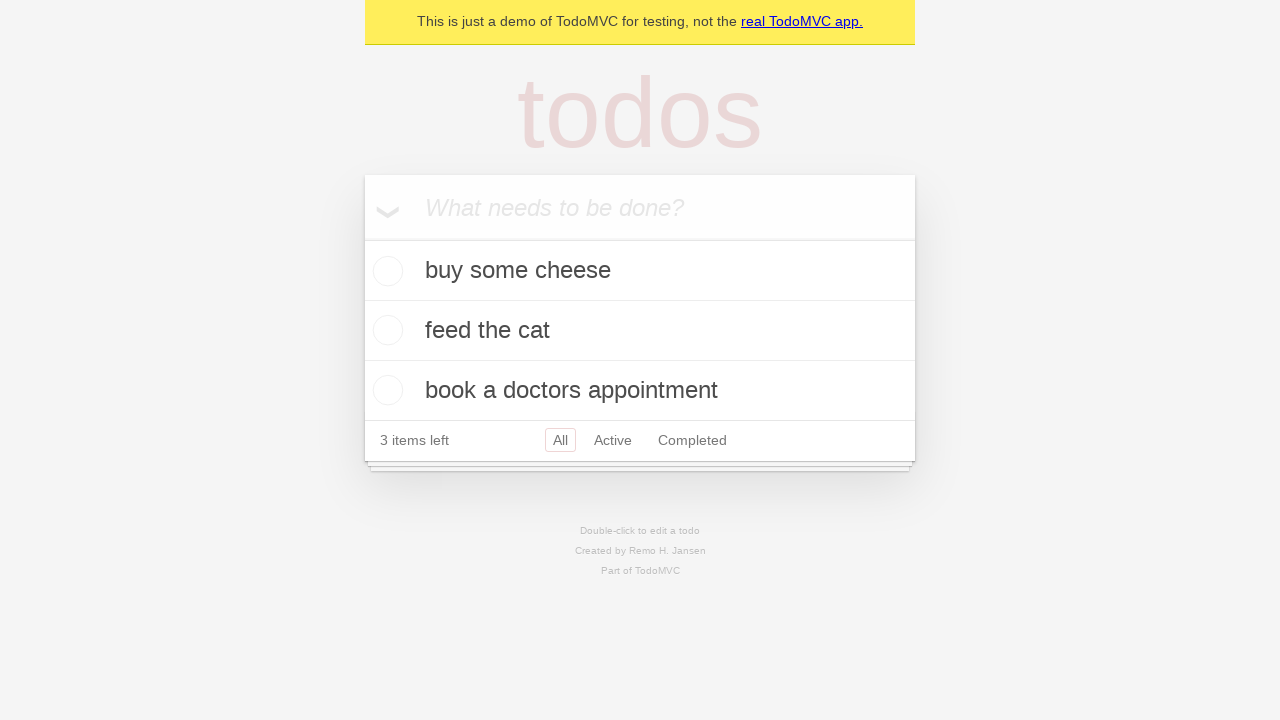

Waited for third todo item to appear in the list
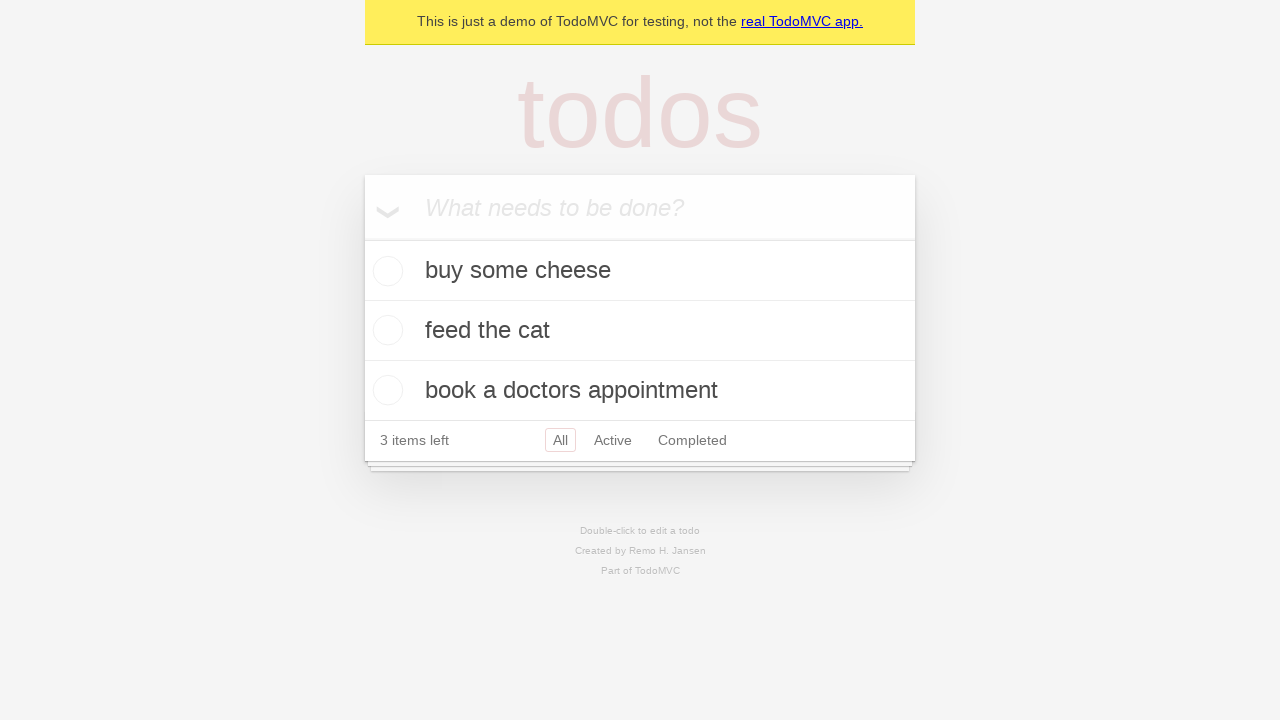

Waited for todo counter to appear
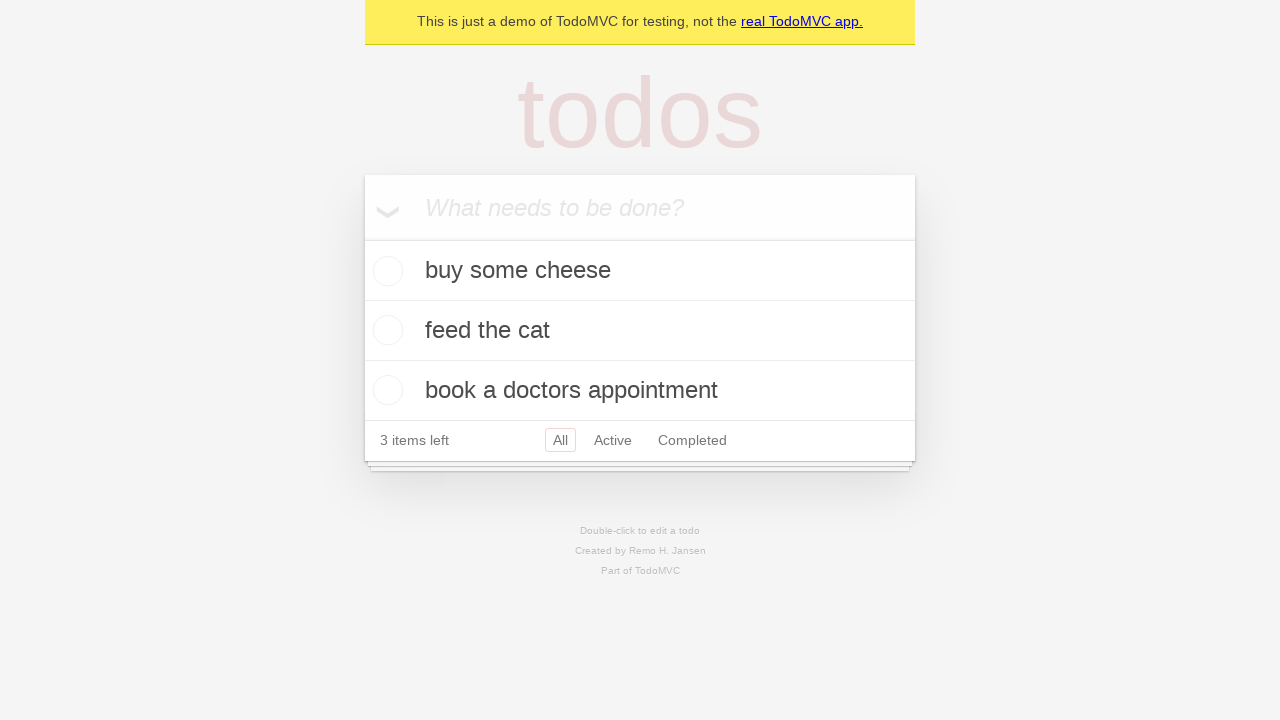

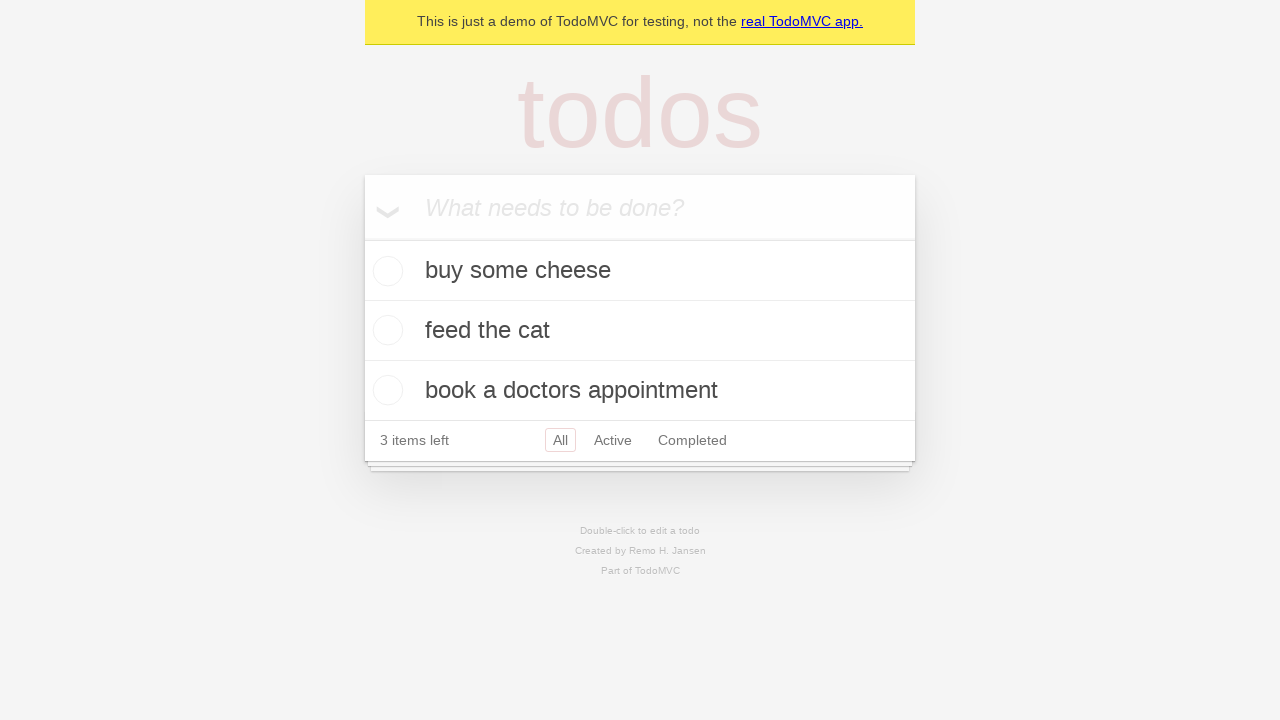